Tests a simple form by filling in first name, last name, city, and country fields using different locator strategies, then submitting the form.

Starting URL: http://suninjuly.github.io/simple_form_find_task.html

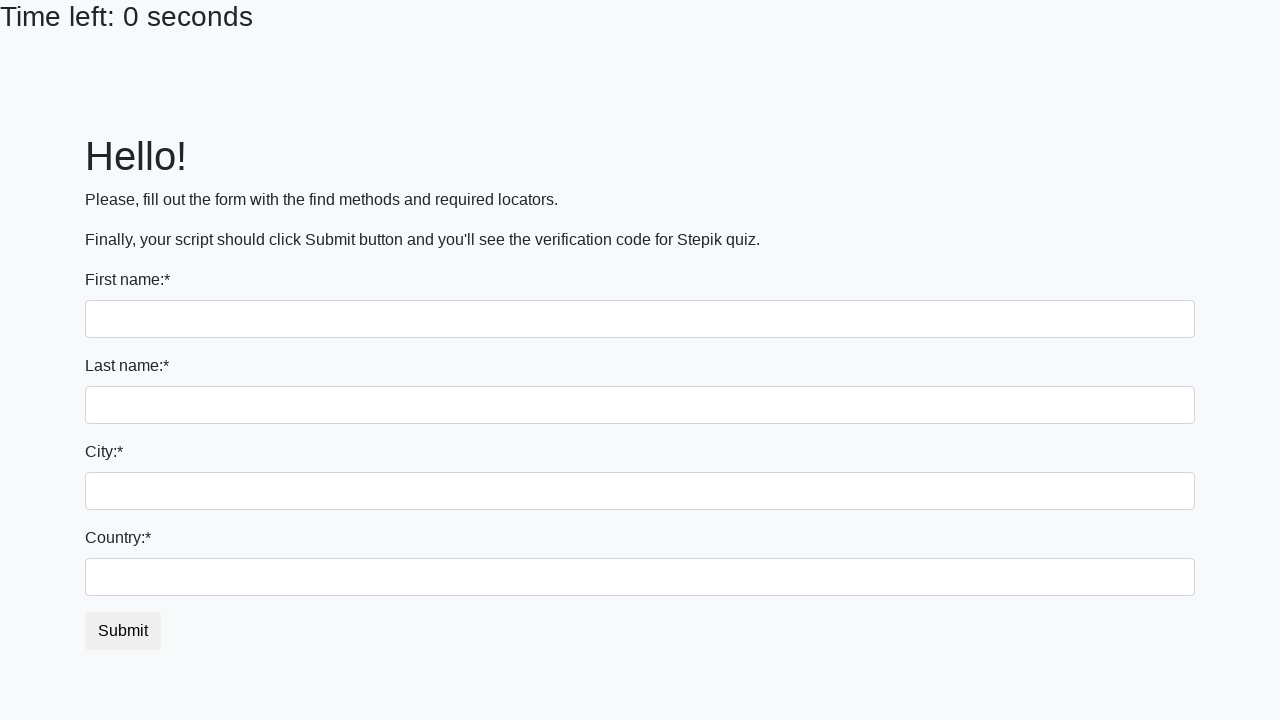

Filled first name field with 'Ivan' using tag name selector on input
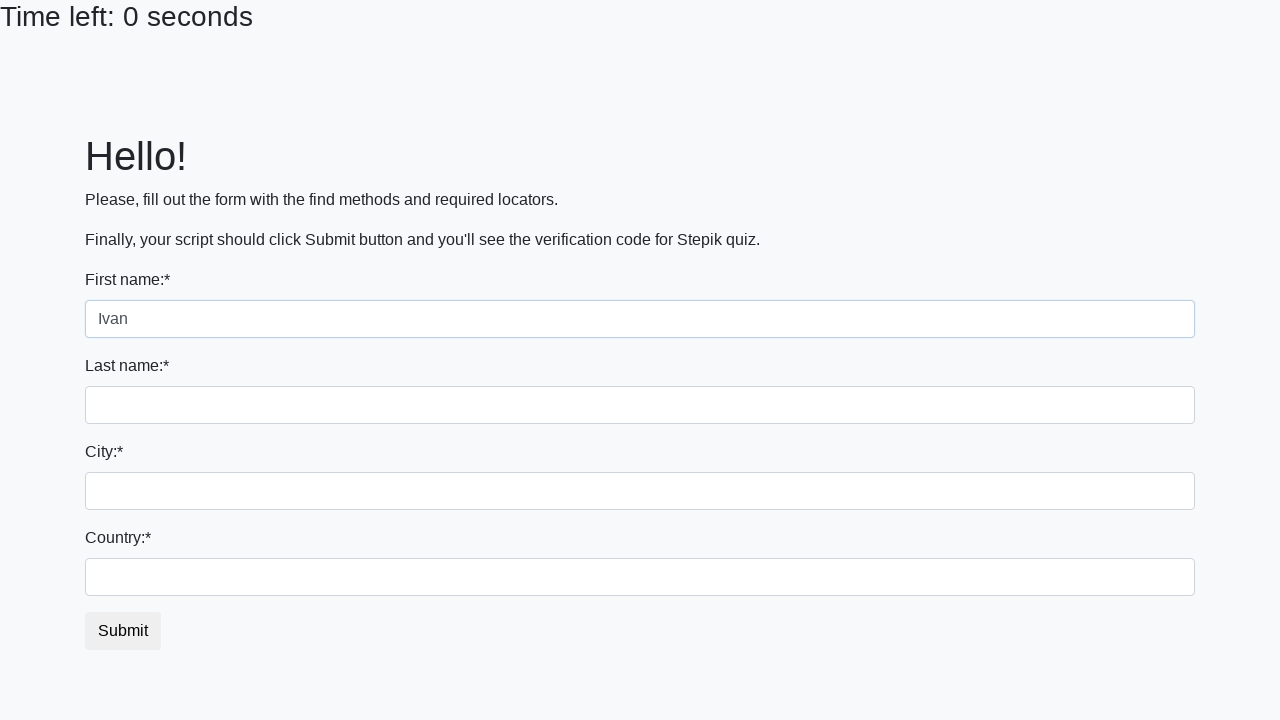

Filled last name field with 'Petrov' using name attribute selector on input[name='last_name']
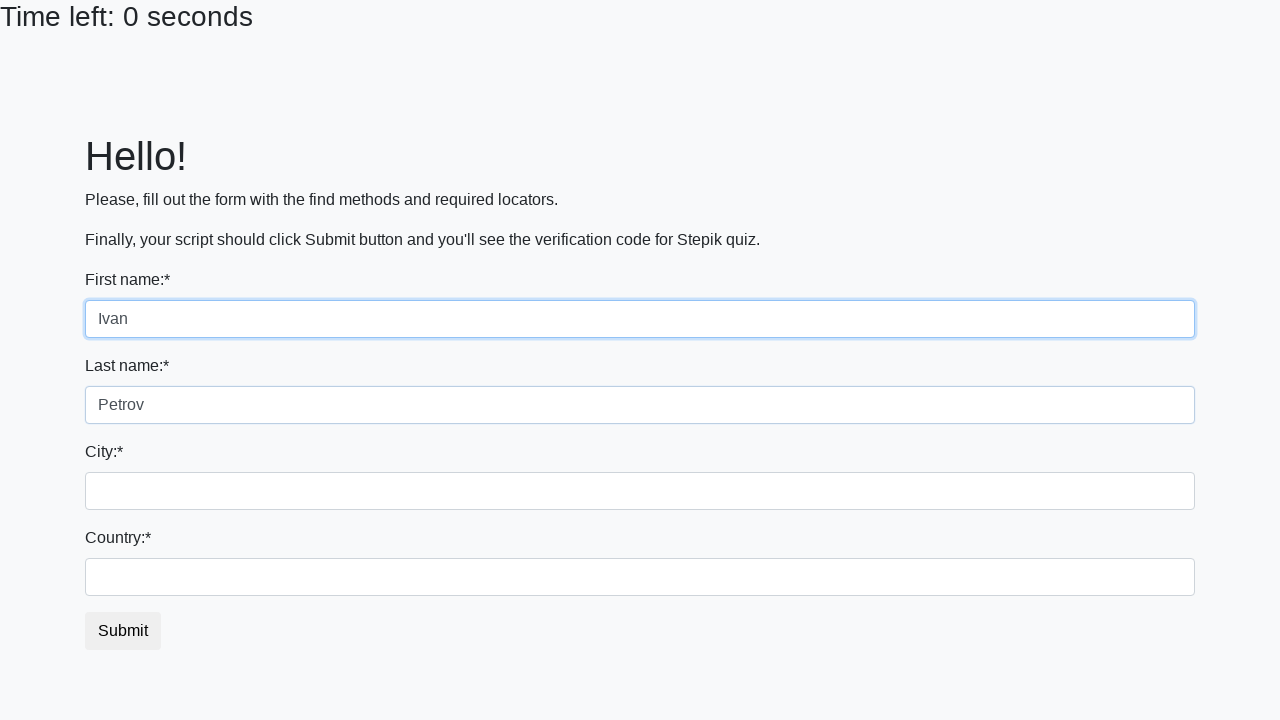

Filled city field with 'Smolensk' using class name selector on .form-control.city
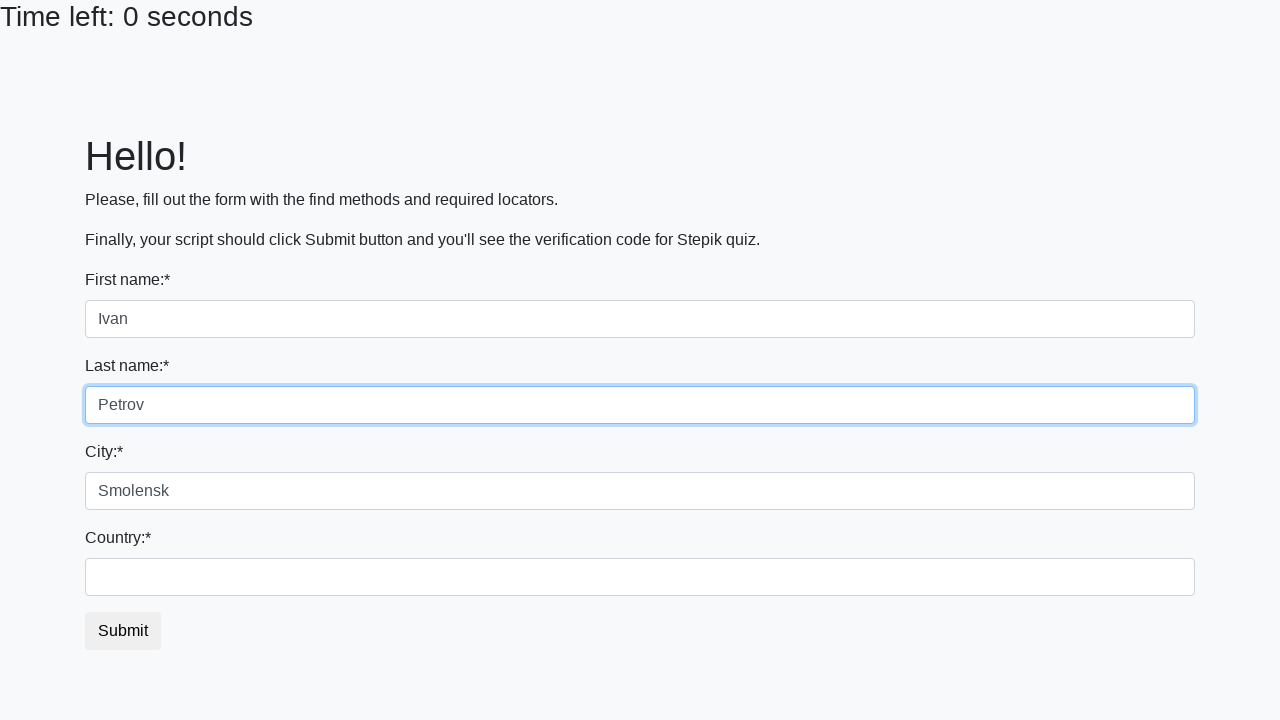

Filled country field with 'Russia' using ID selector on #country
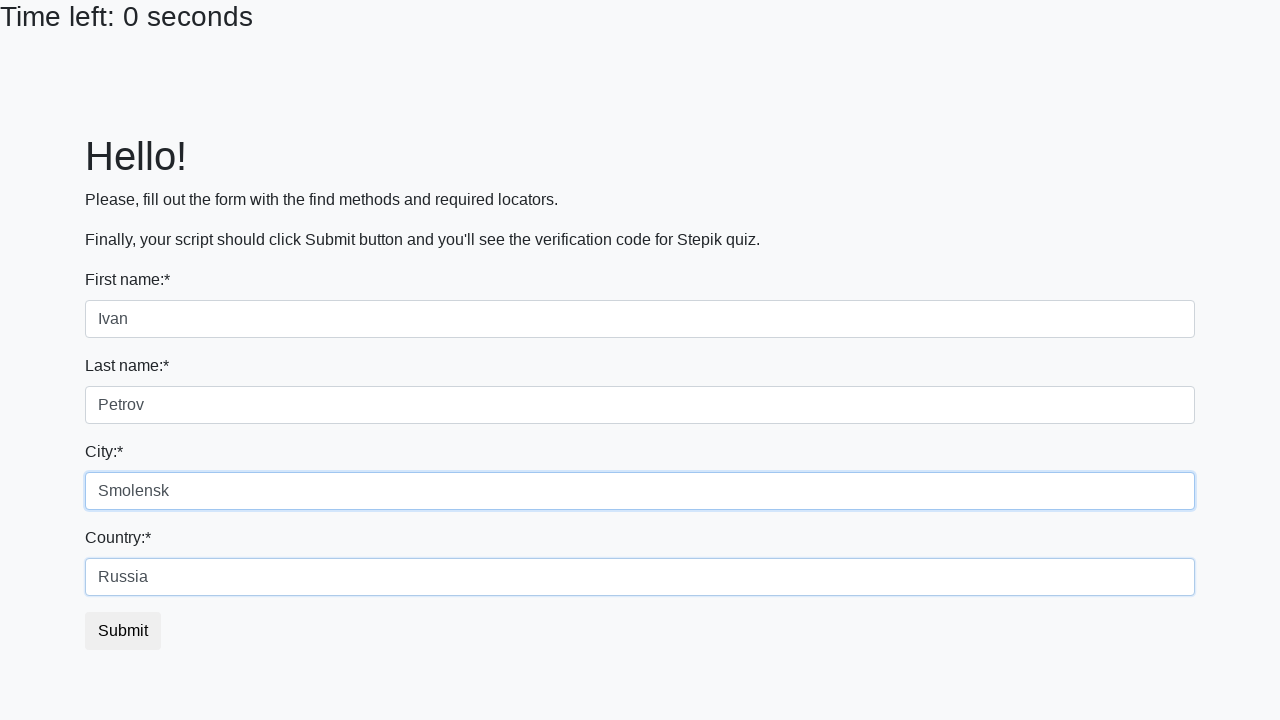

Clicked submit button to submit the form at (123, 631) on button.btn
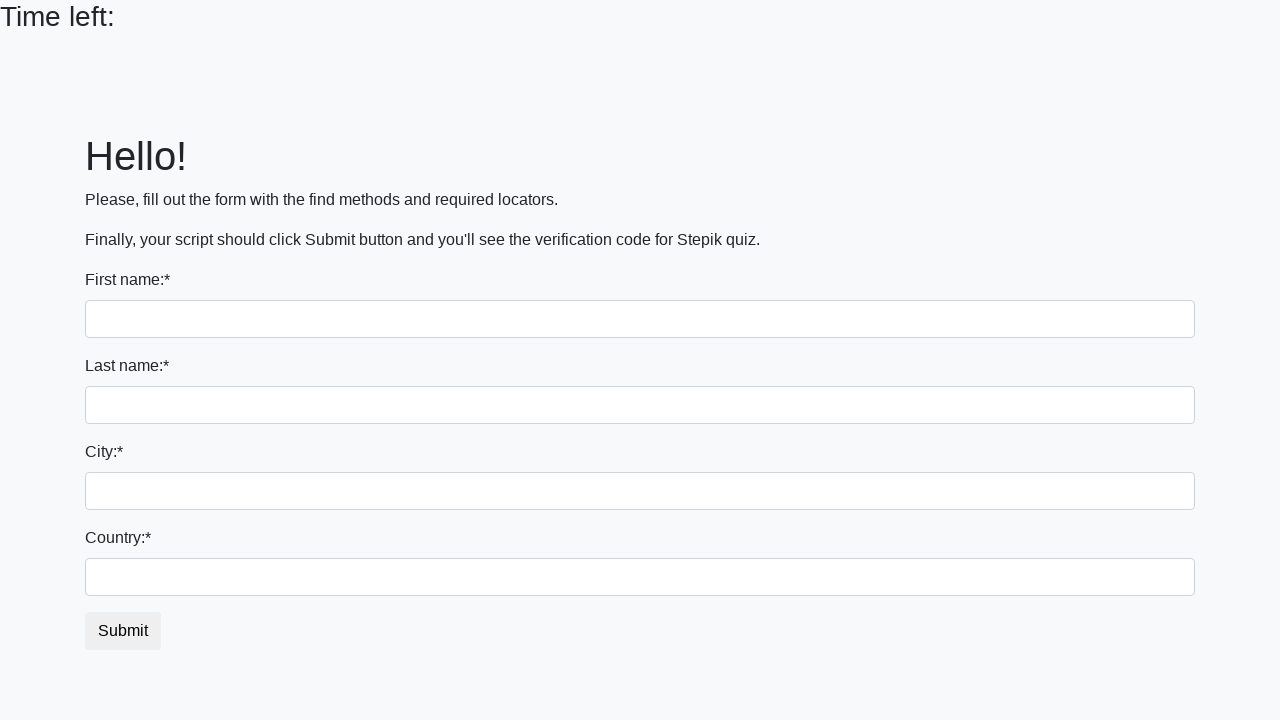

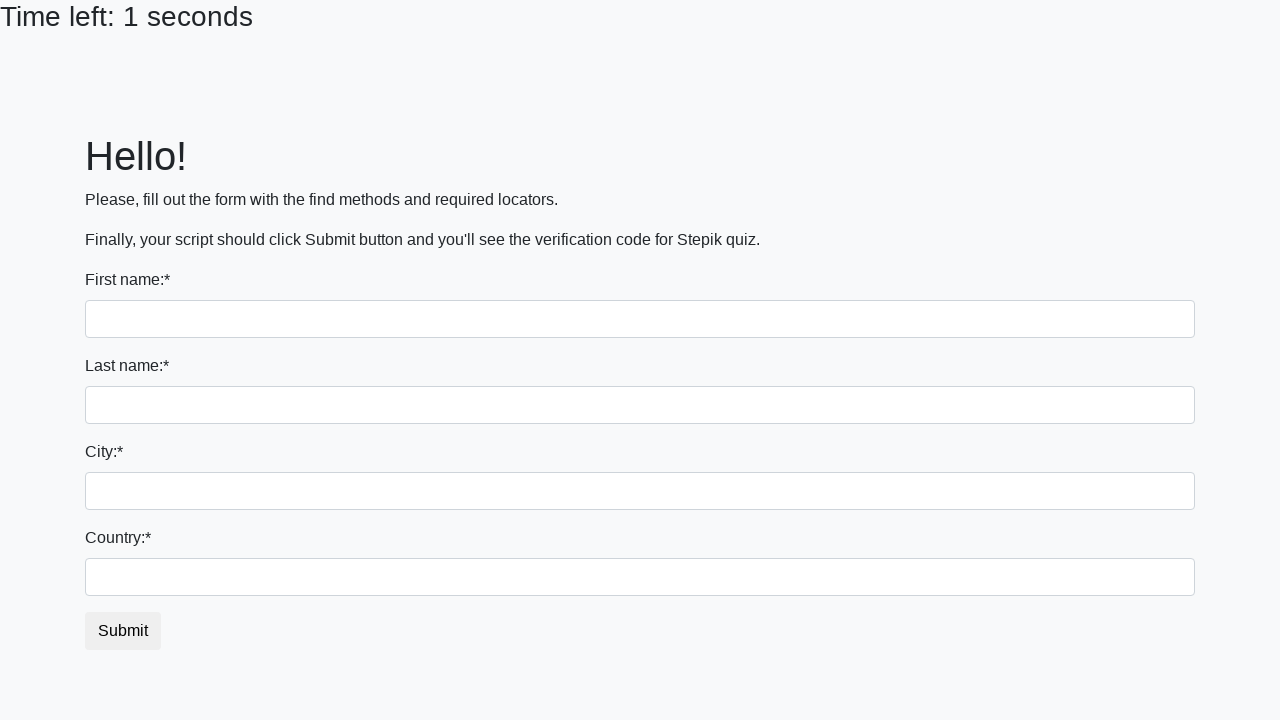